Verifies that the phone number display element is visible on the MTS.by website

Starting URL: https://www.mts.by/

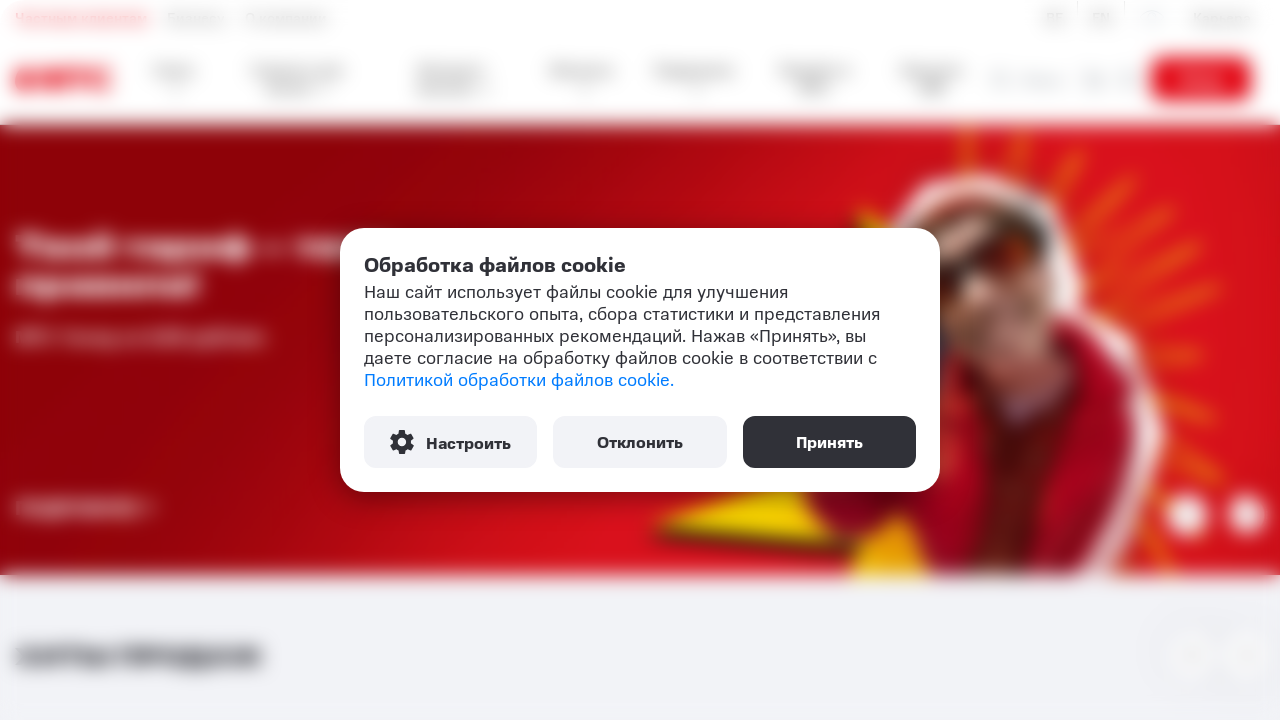

Navigated to MTS.by website and waited for phone number display element to be visible
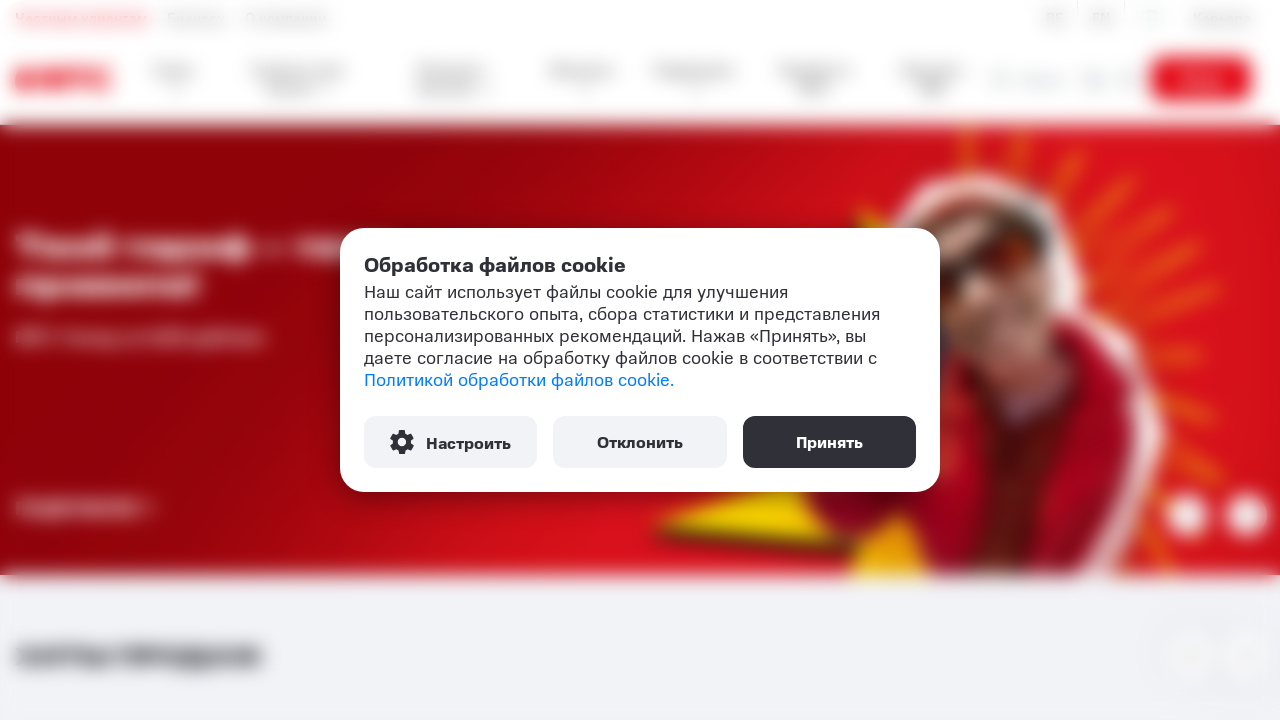

Verified that phone number display element is visible on MTS.by website
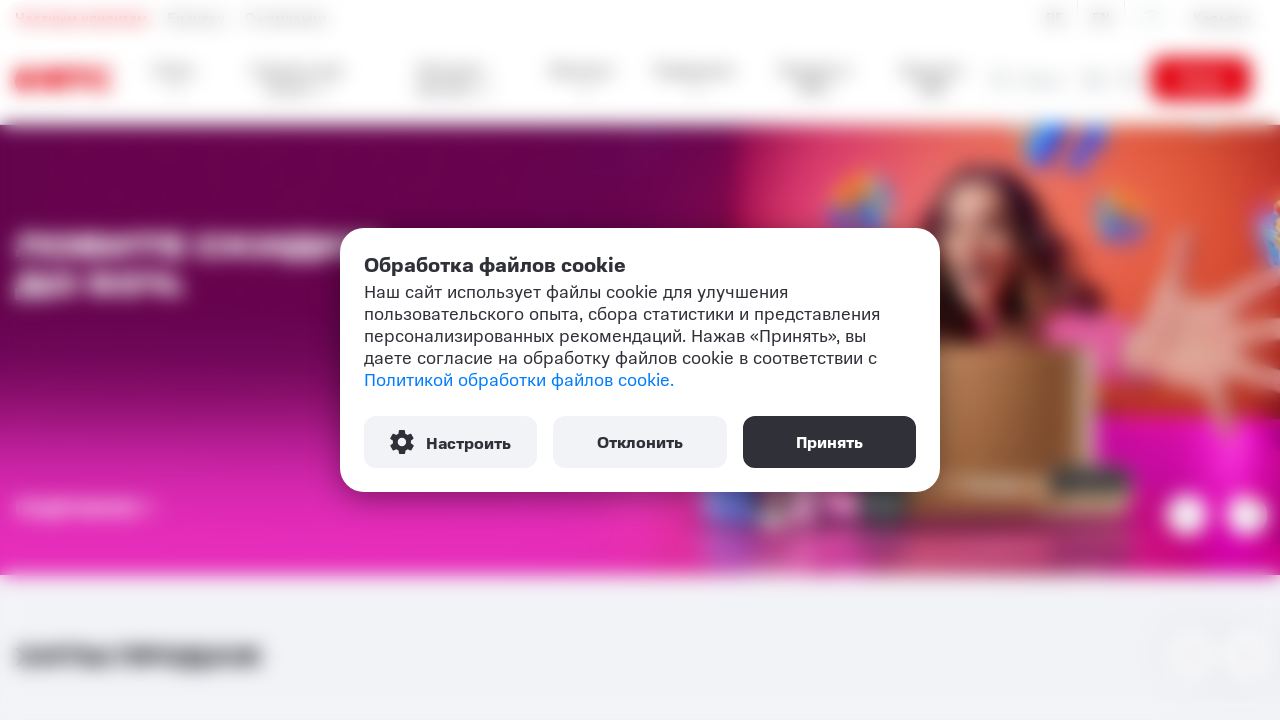

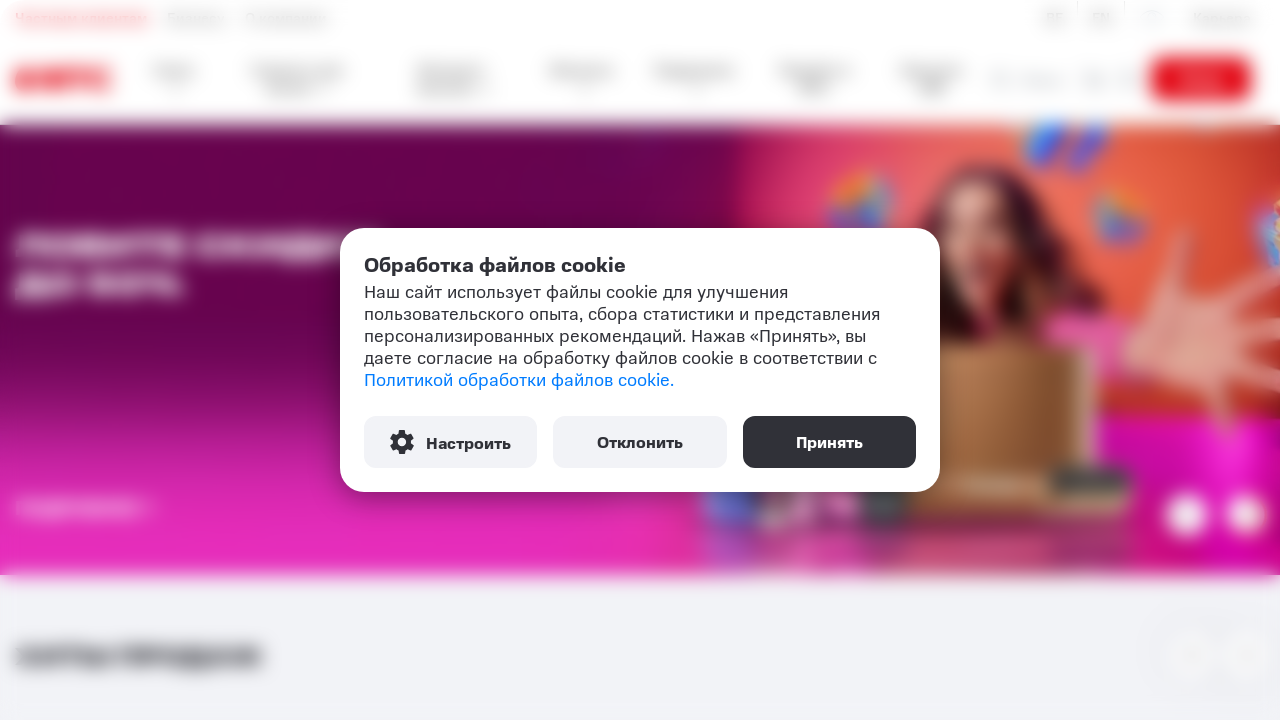